Tests browser tab management by opening multiple tabs, switching between them, and returning to the original tab

Starting URL: https://www.automationtesting.co.uk/browserTabs.html

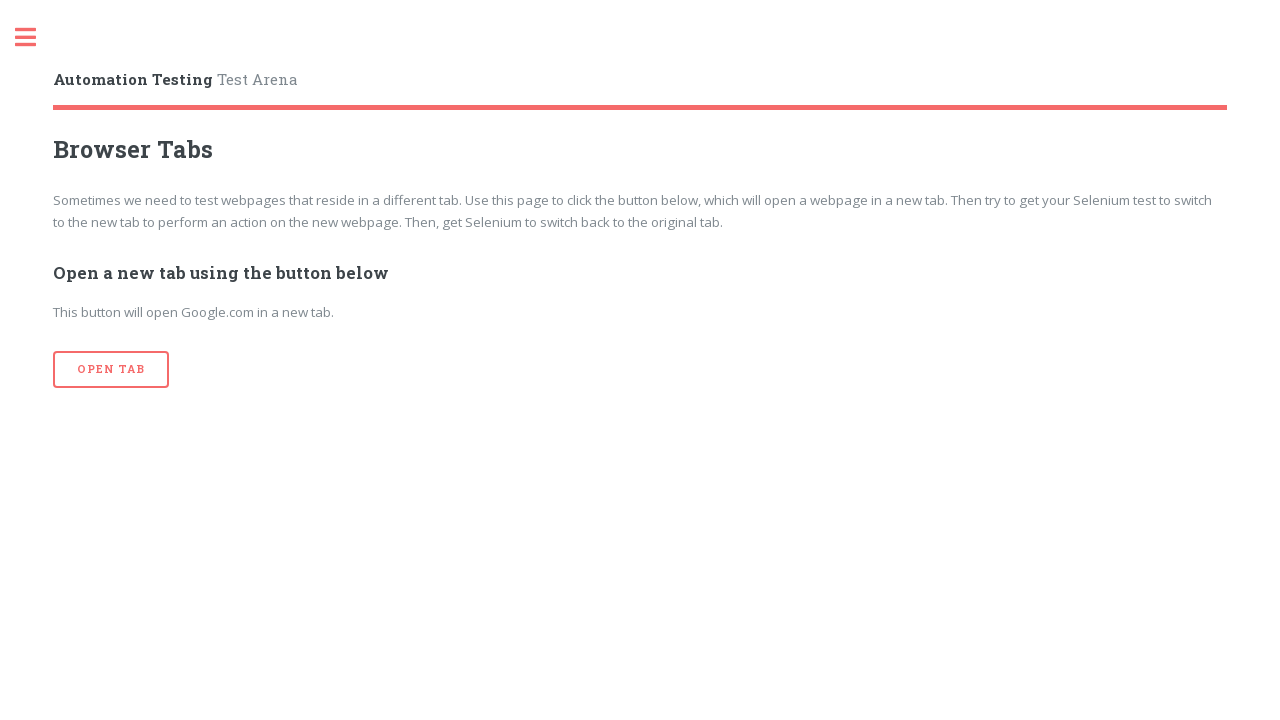

Clicked 'Open Tab' button (iteration 1 of 3) to open a new tab at (111, 370) on form[target='_blank'] > input[value='Open Tab']
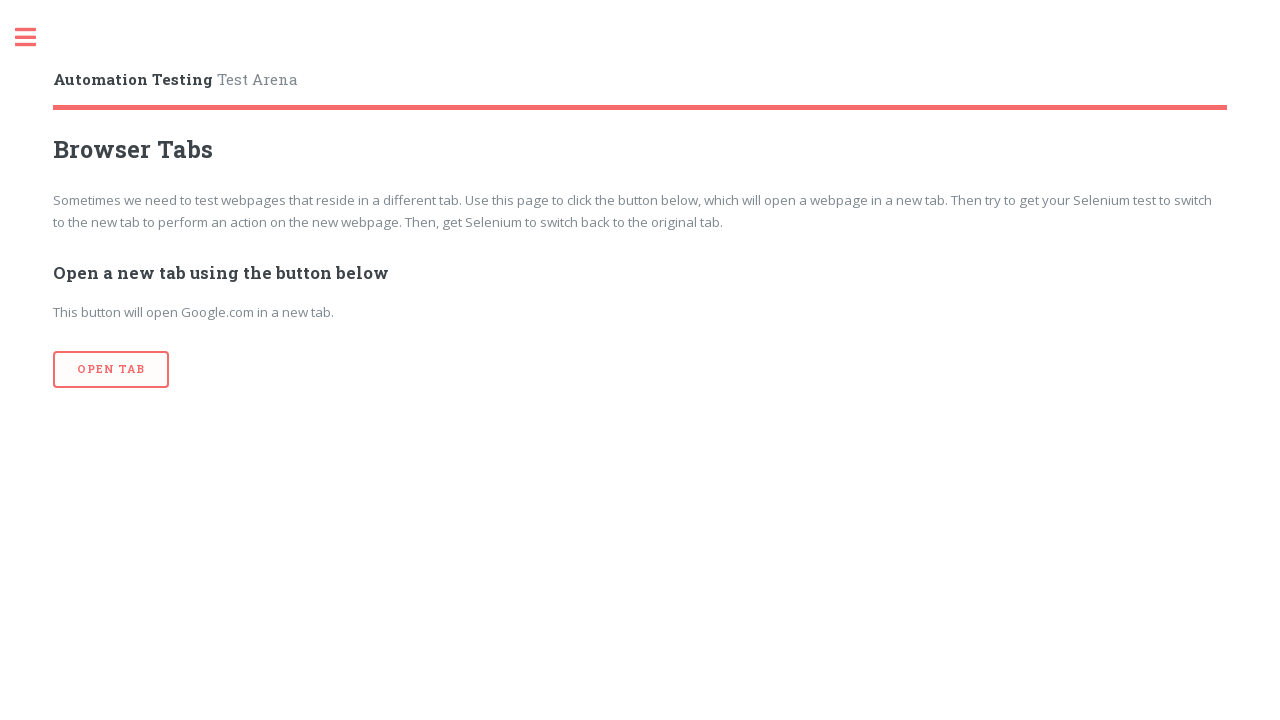

New tab opened successfully (iteration 1 of 3)
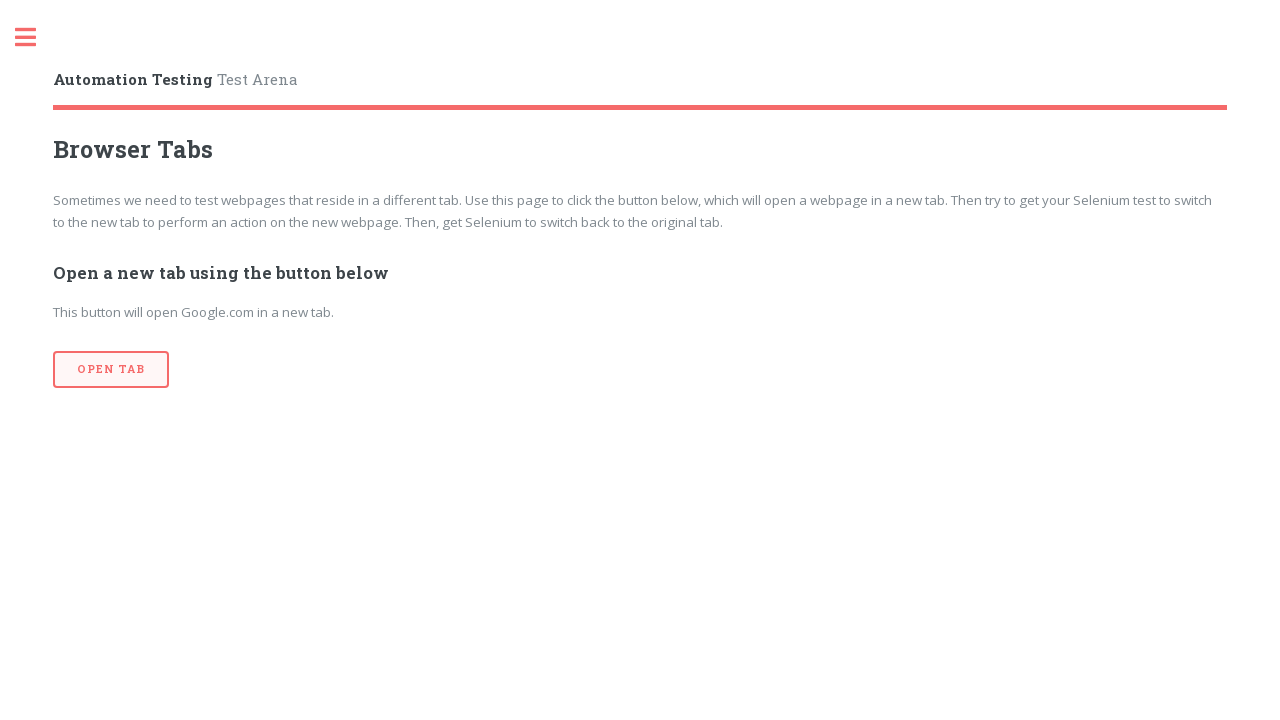

Clicked 'Open Tab' button (iteration 2 of 3) to open a new tab at (111, 370) on form[target='_blank'] > input[value='Open Tab']
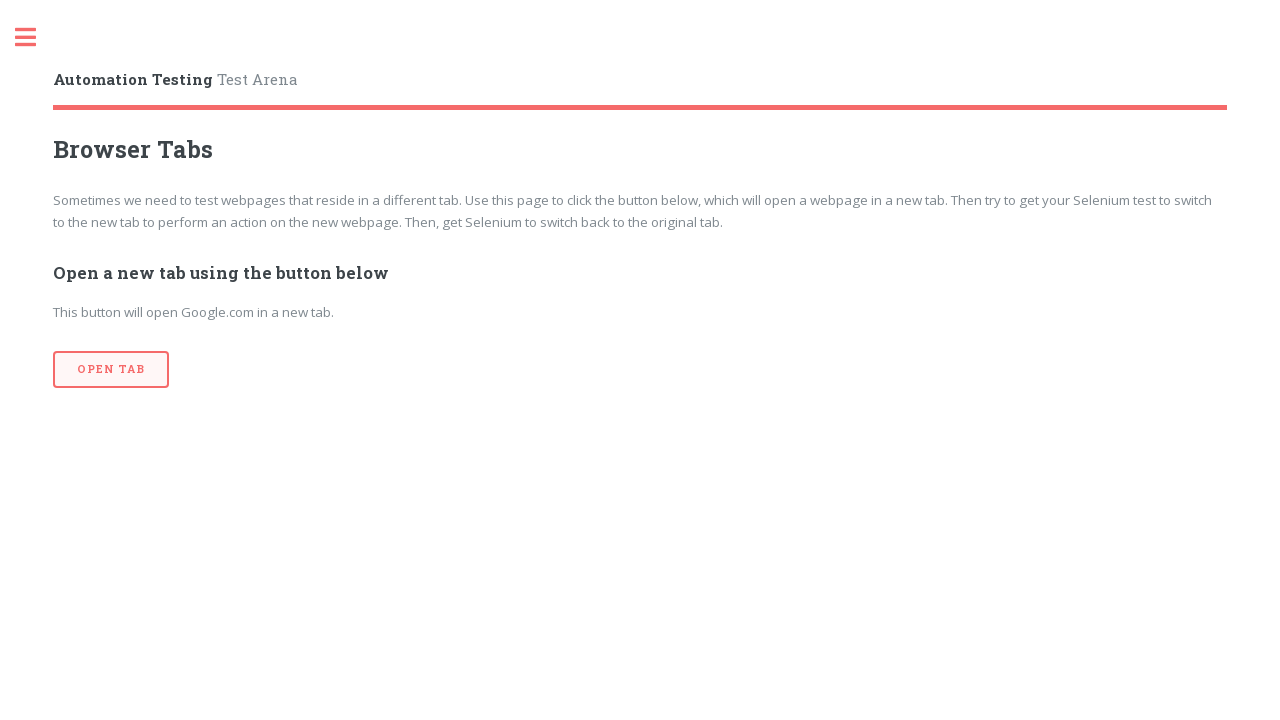

New tab opened successfully (iteration 2 of 3)
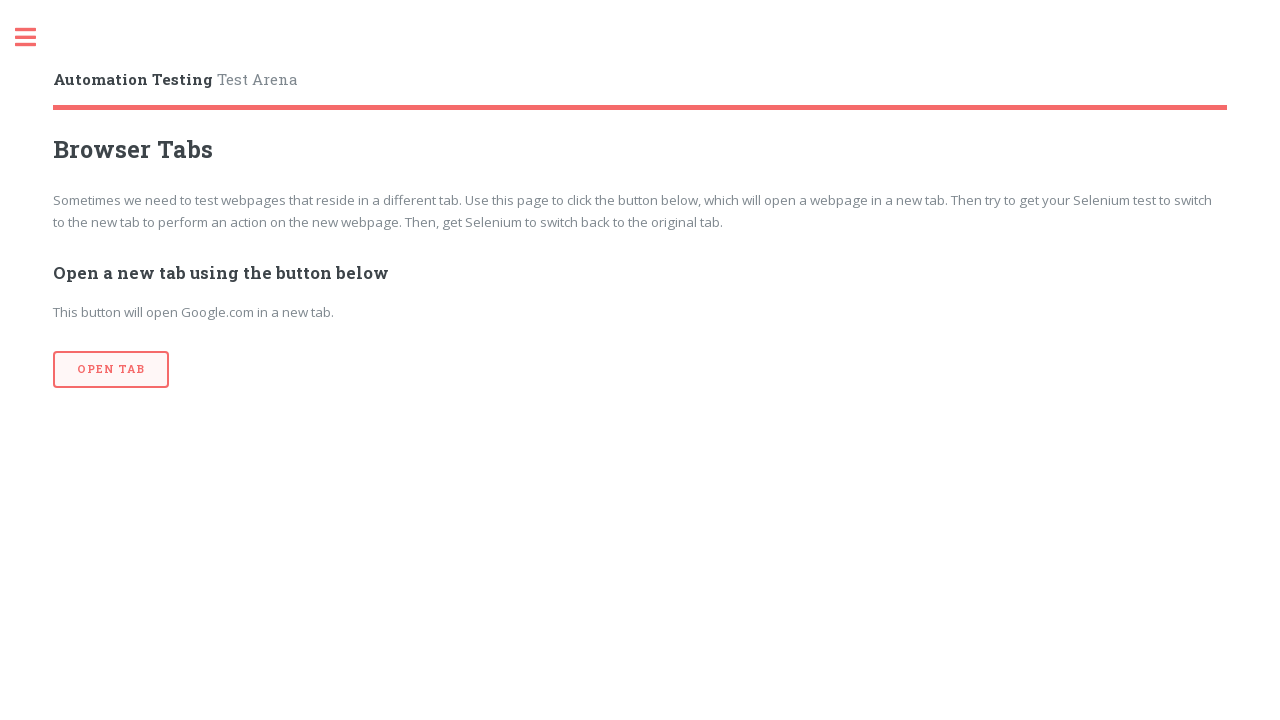

Clicked 'Open Tab' button (iteration 3 of 3) to open a new tab at (111, 370) on form[target='_blank'] > input[value='Open Tab']
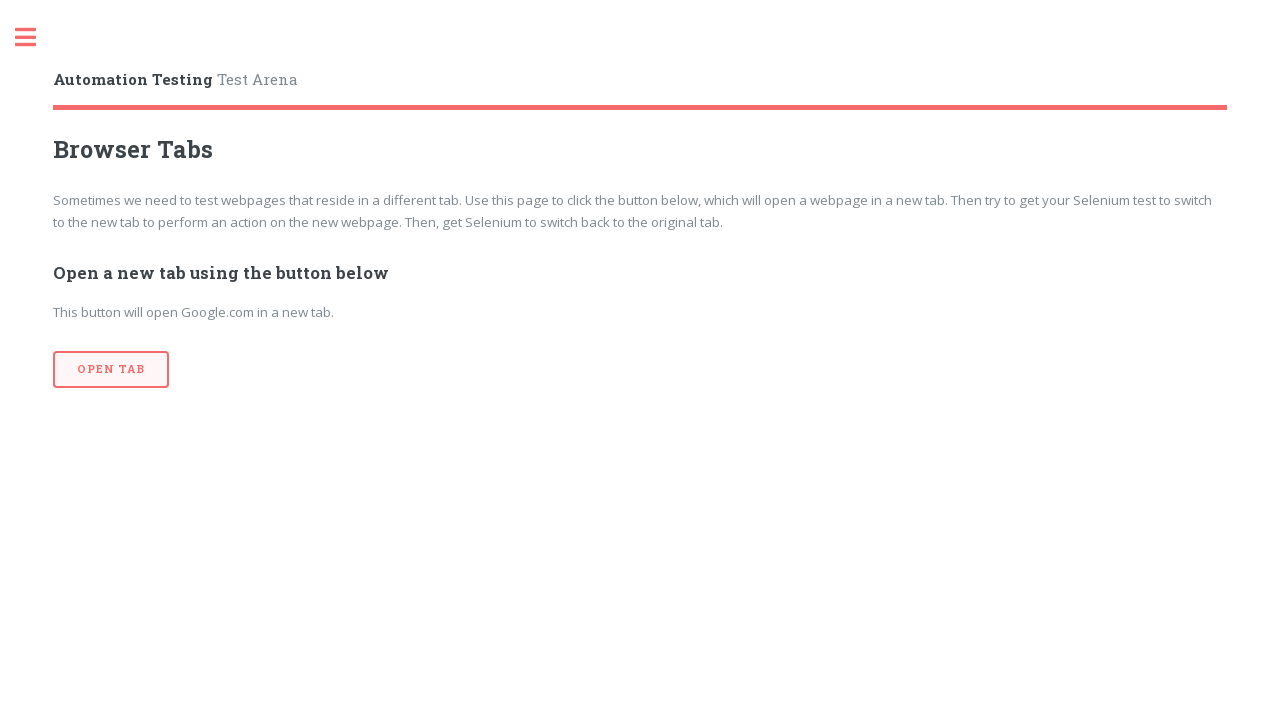

New tab opened successfully (iteration 3 of 3)
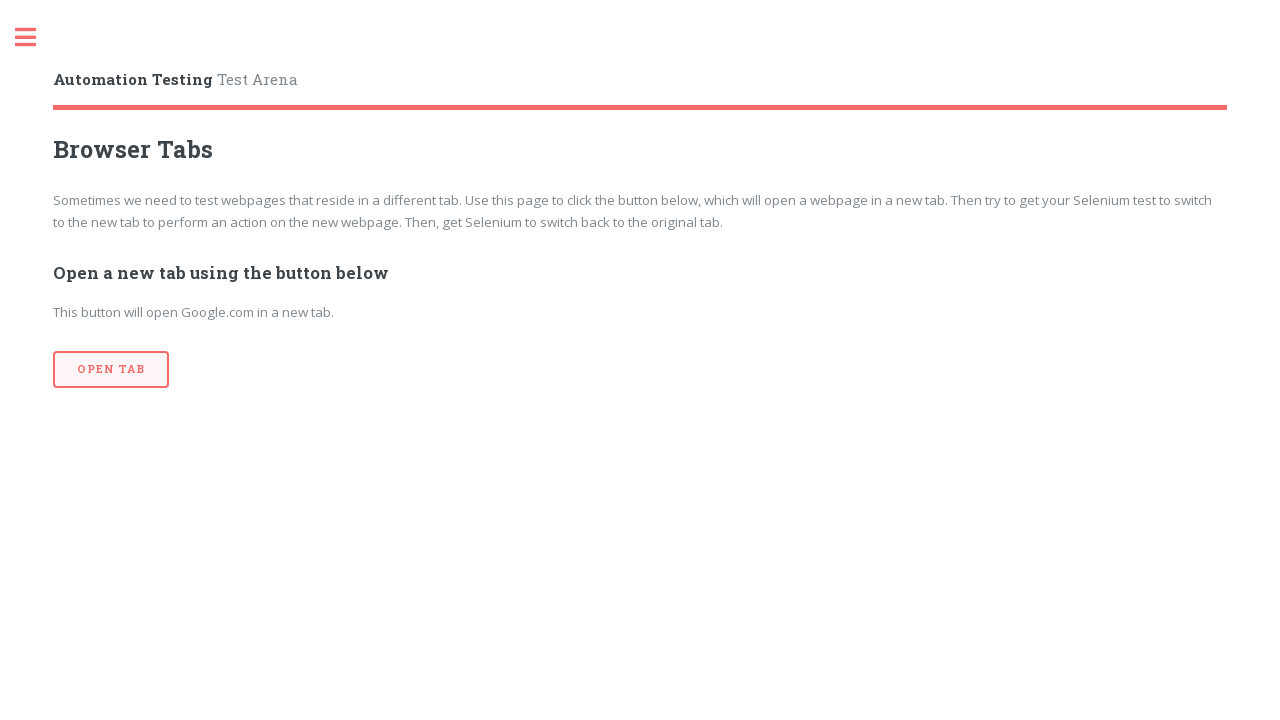

Retrieved all tabs from context - Total tabs: 4
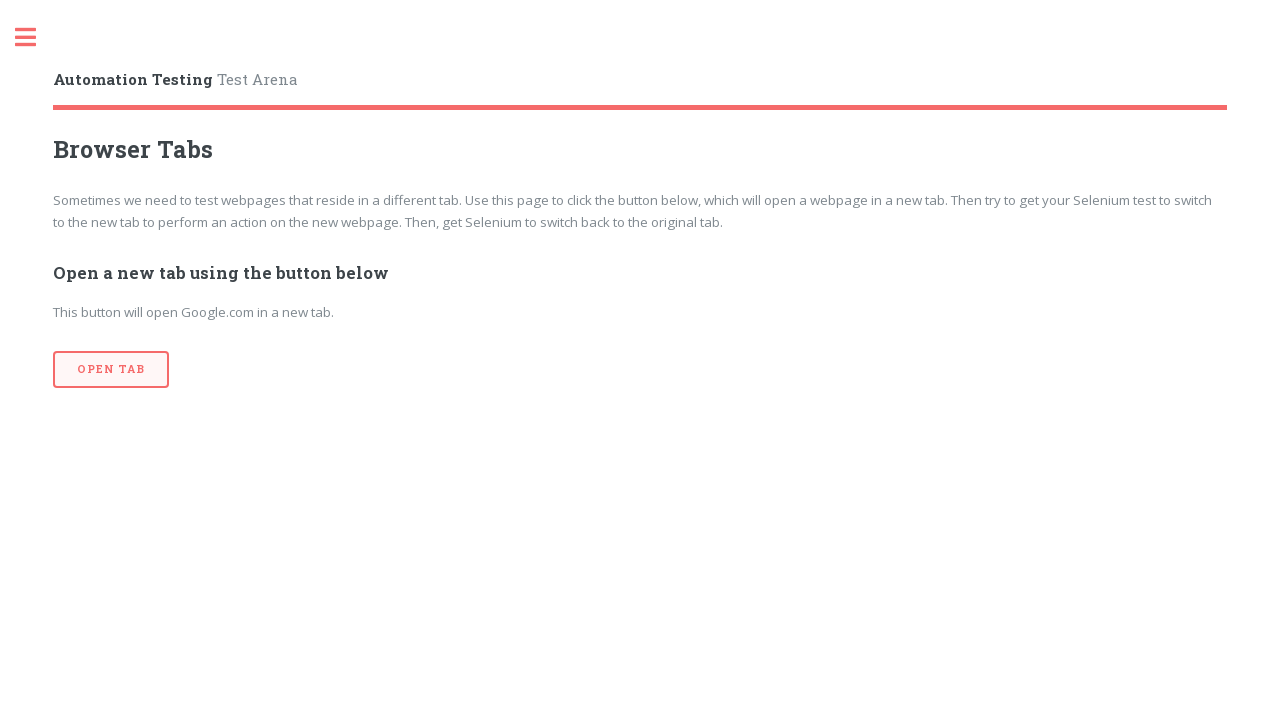

Brought a tab to focus
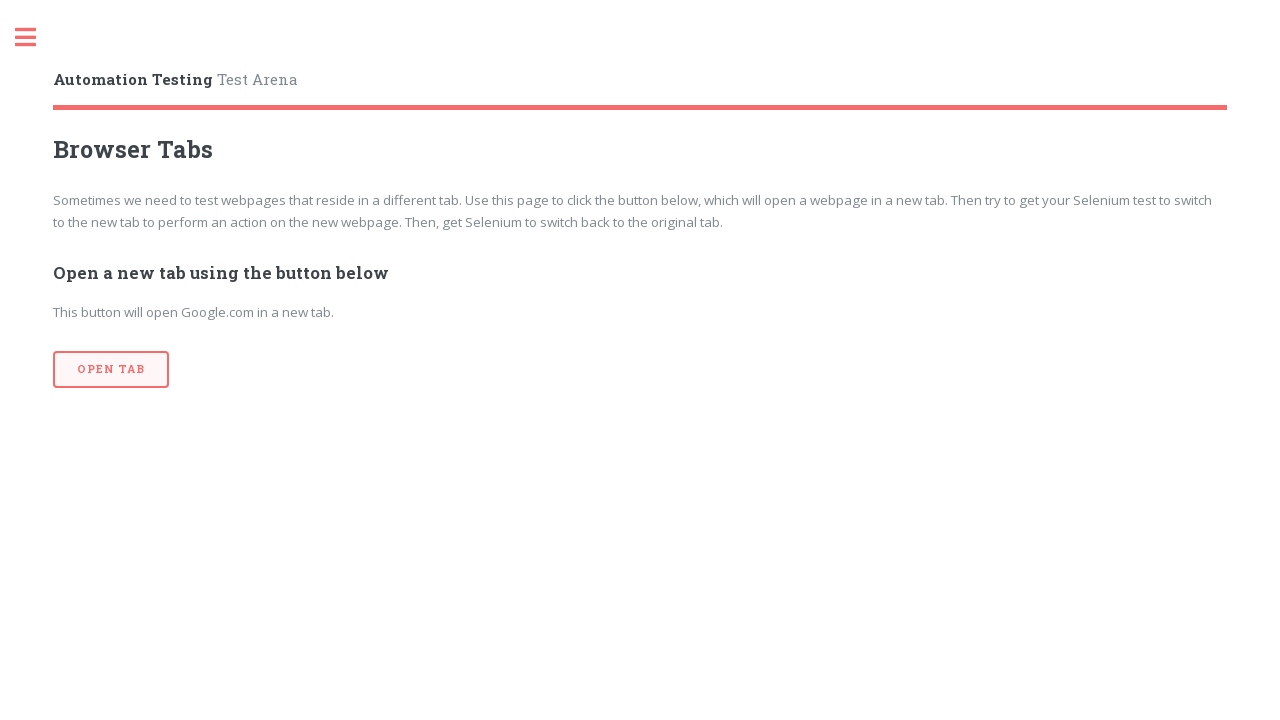

Brought a tab to focus
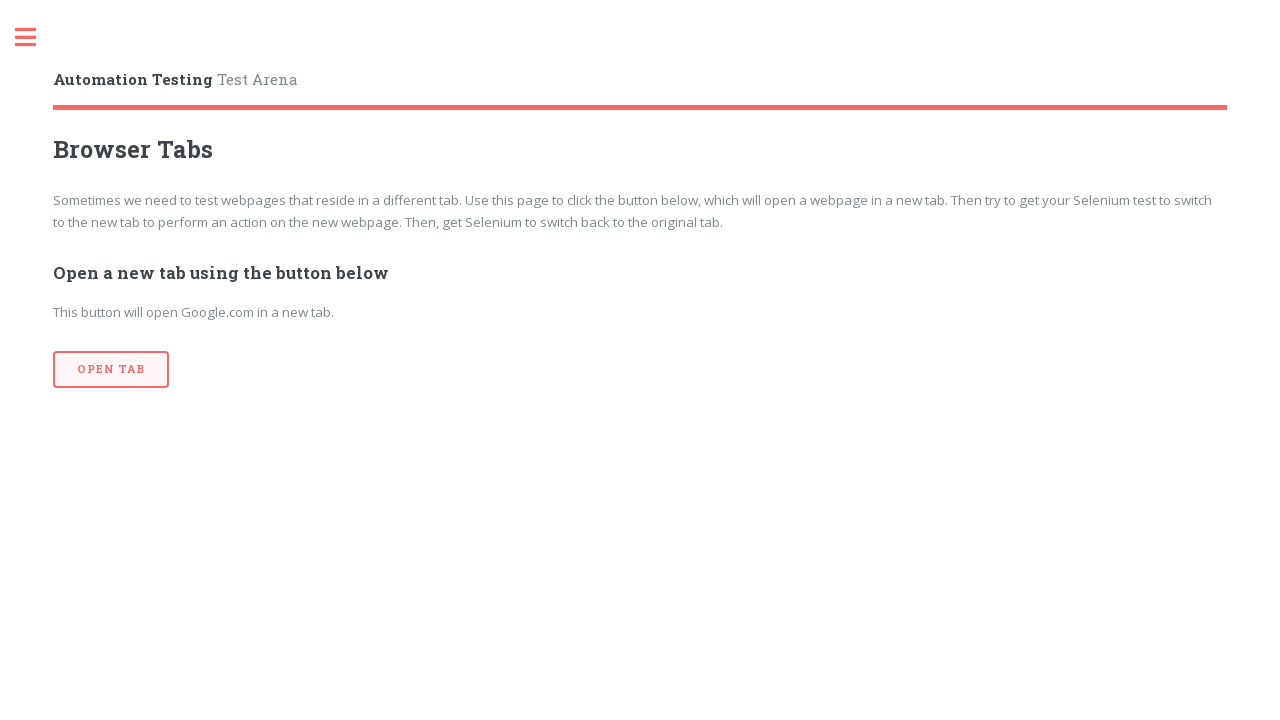

Brought a tab to focus
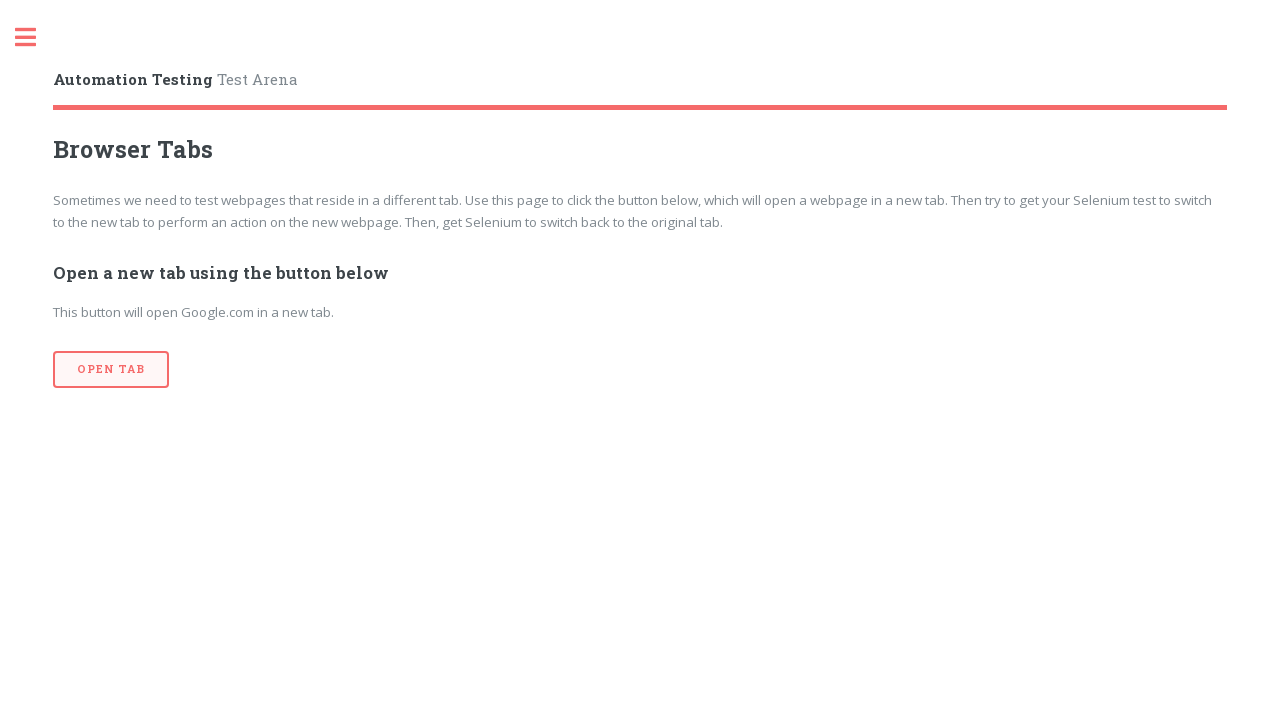

Brought a tab to focus
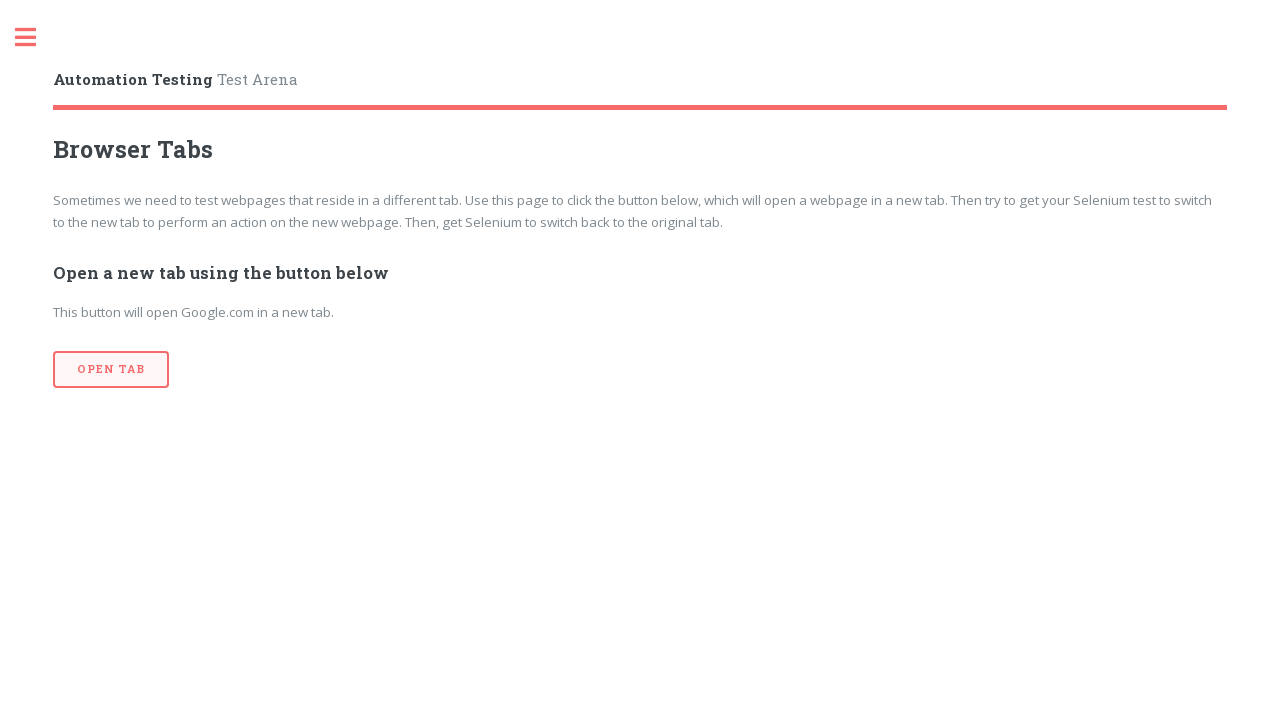

Switched back to the original tab (first tab)
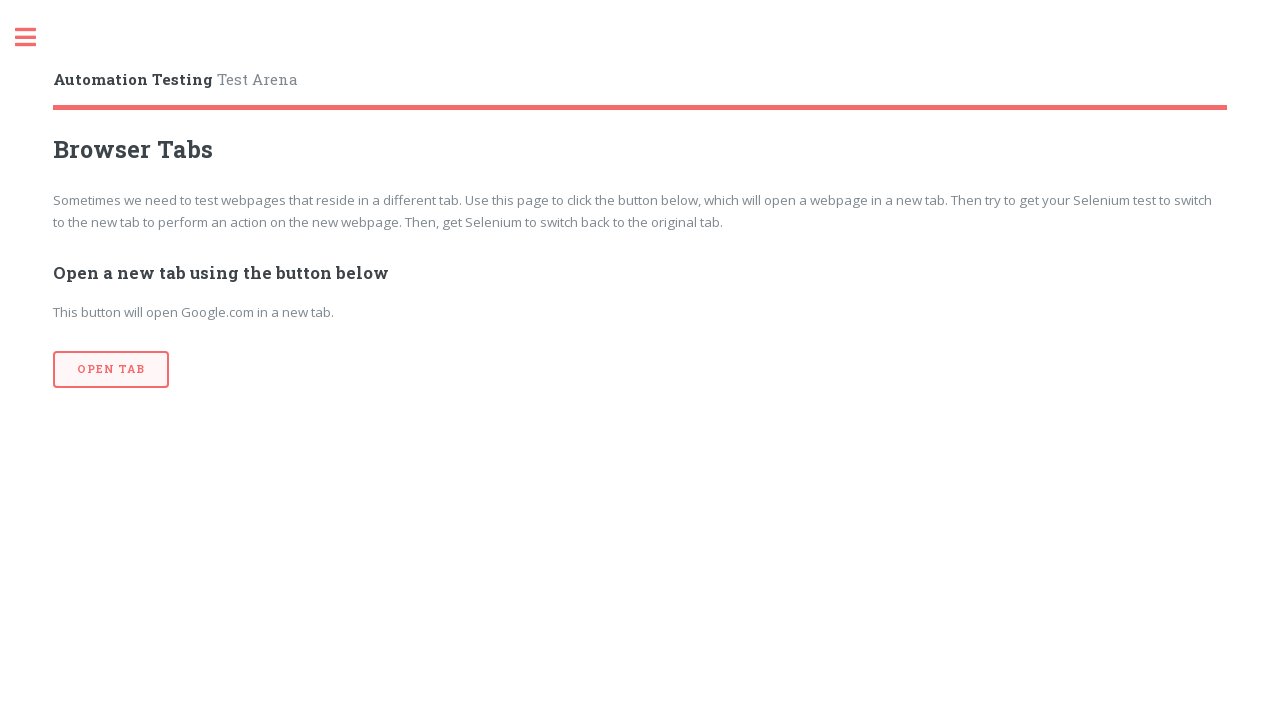

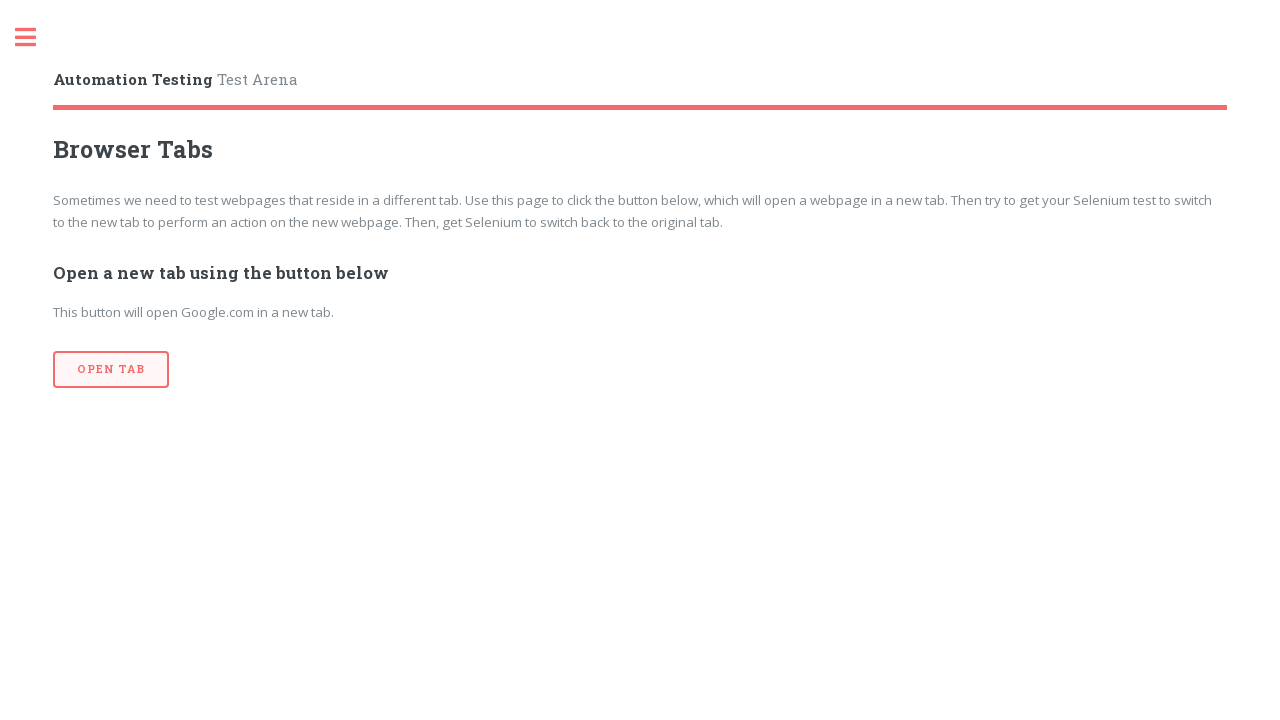